Tests nested frame navigation by clicking on a link and navigating through multiple nested frames to access content

Starting URL: https://the-internet.herokuapp.com/

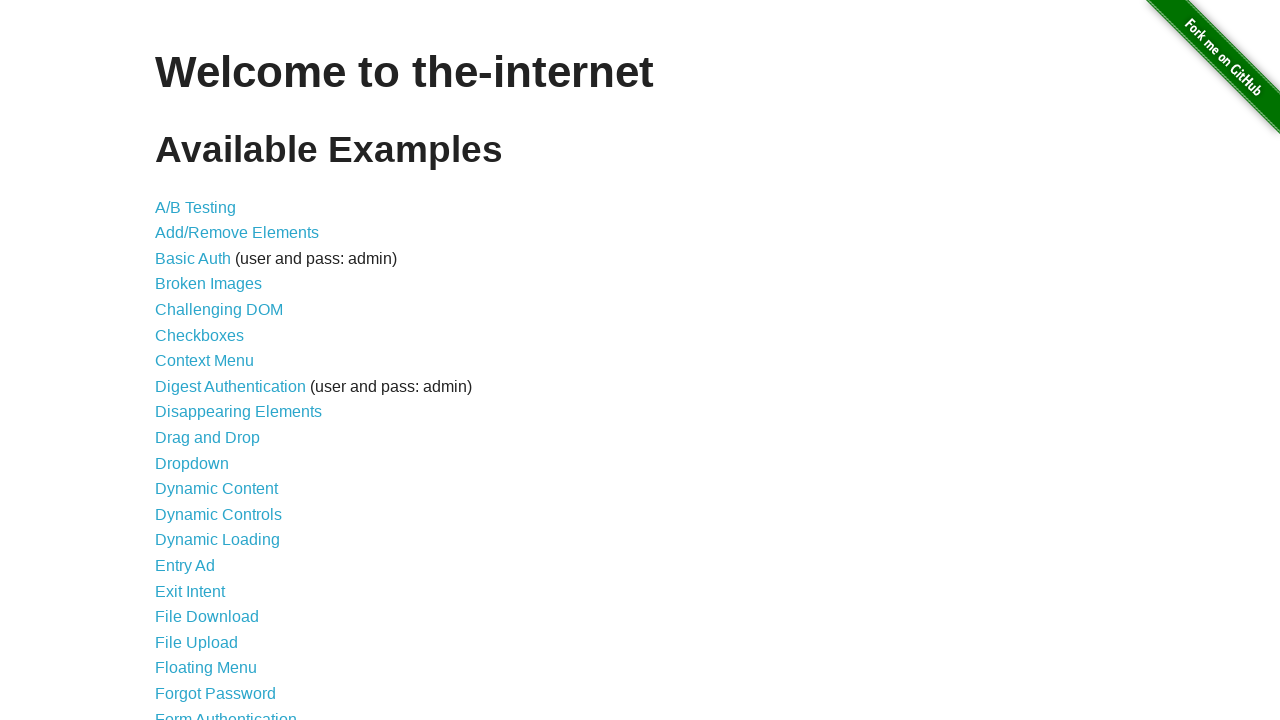

Clicked on 'Nested Frames' link at (210, 395) on text=Nested Frames
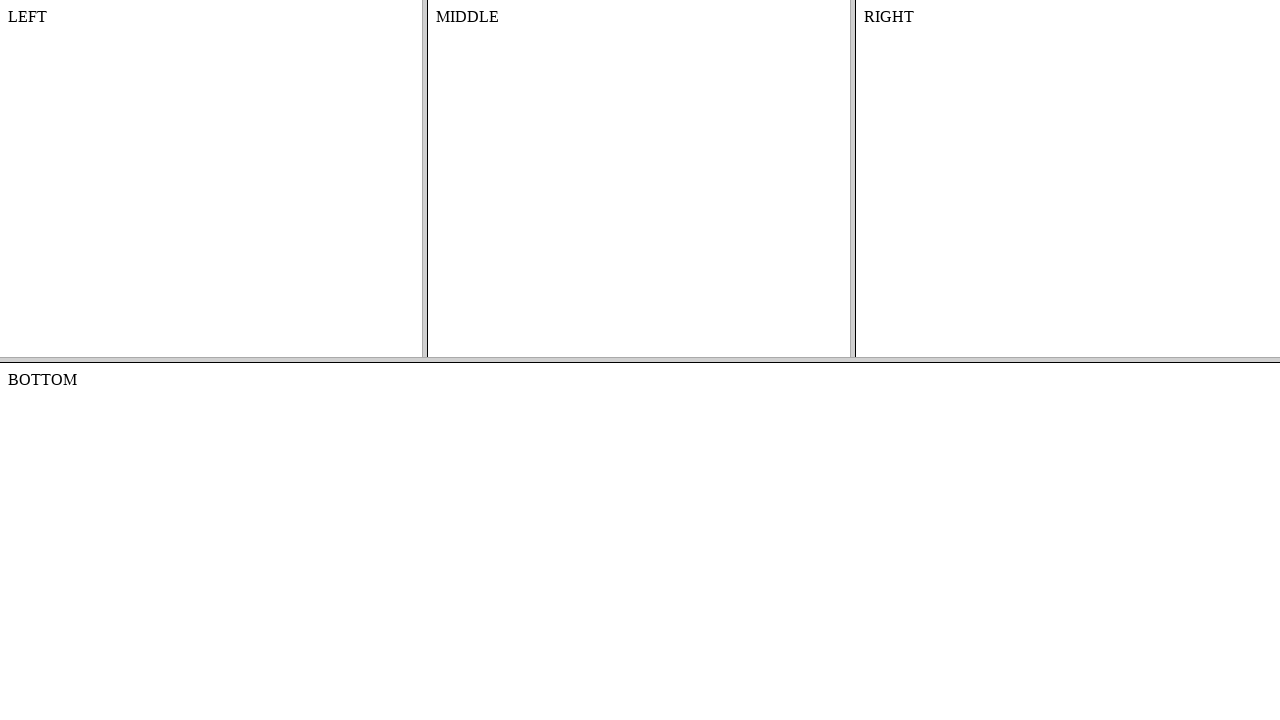

Located top frame element
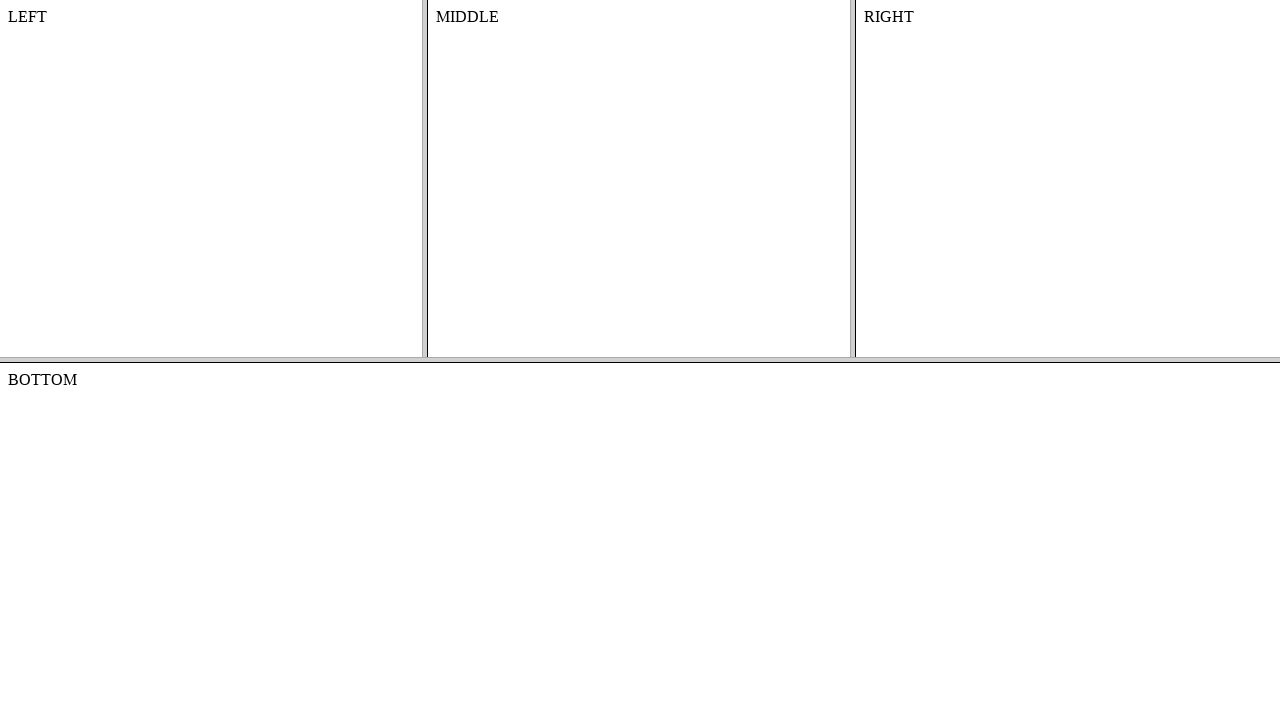

Located middle frame nested within top frame
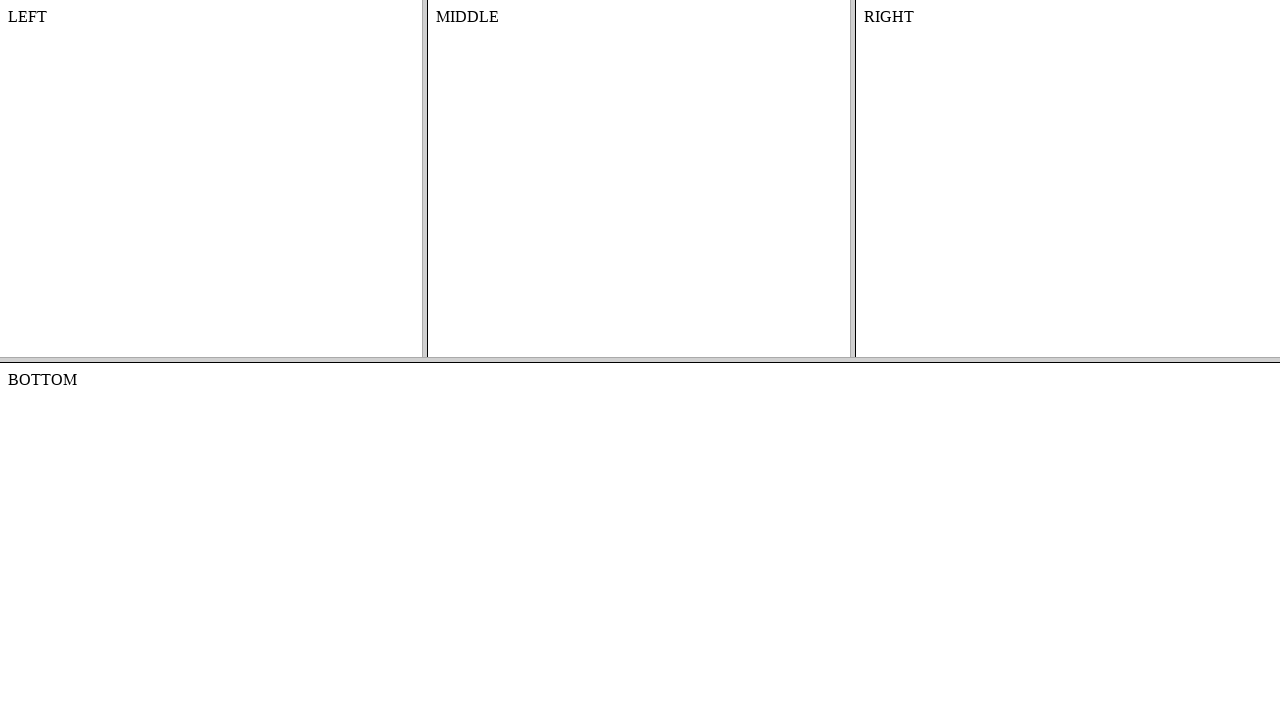

Retrieved content text from nested frame: 'MIDDLE'
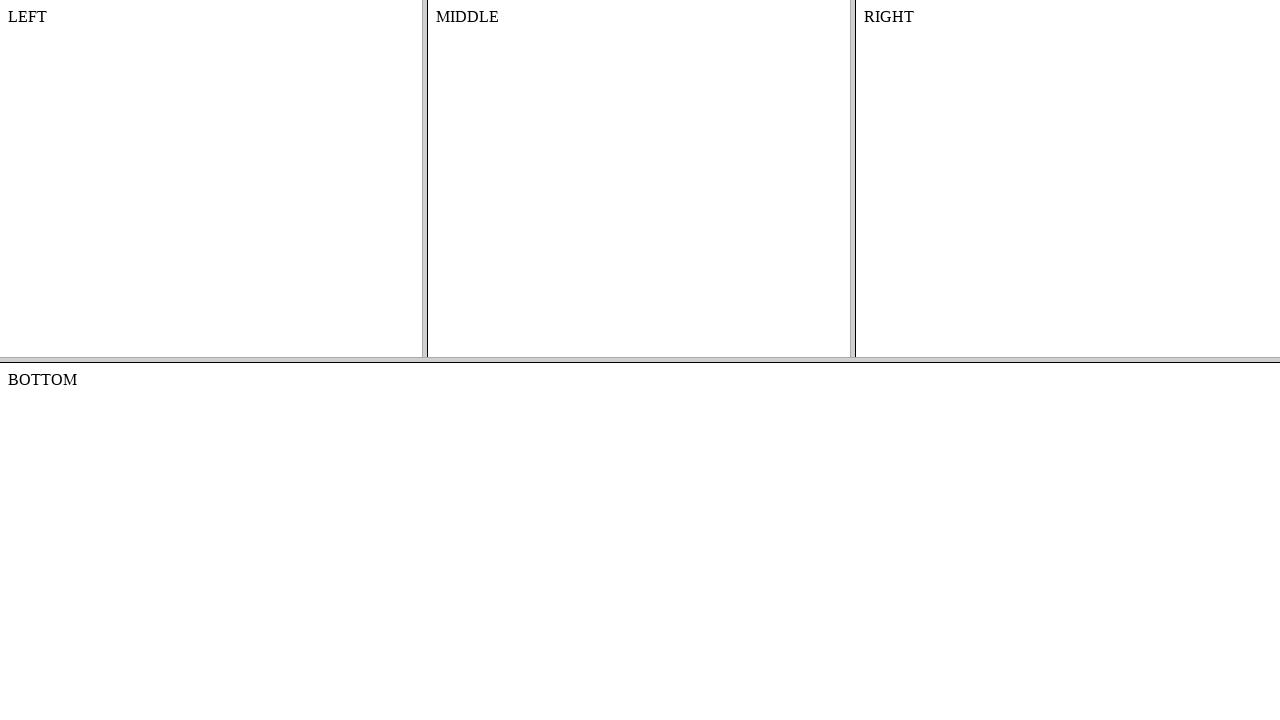

Printed content text to console
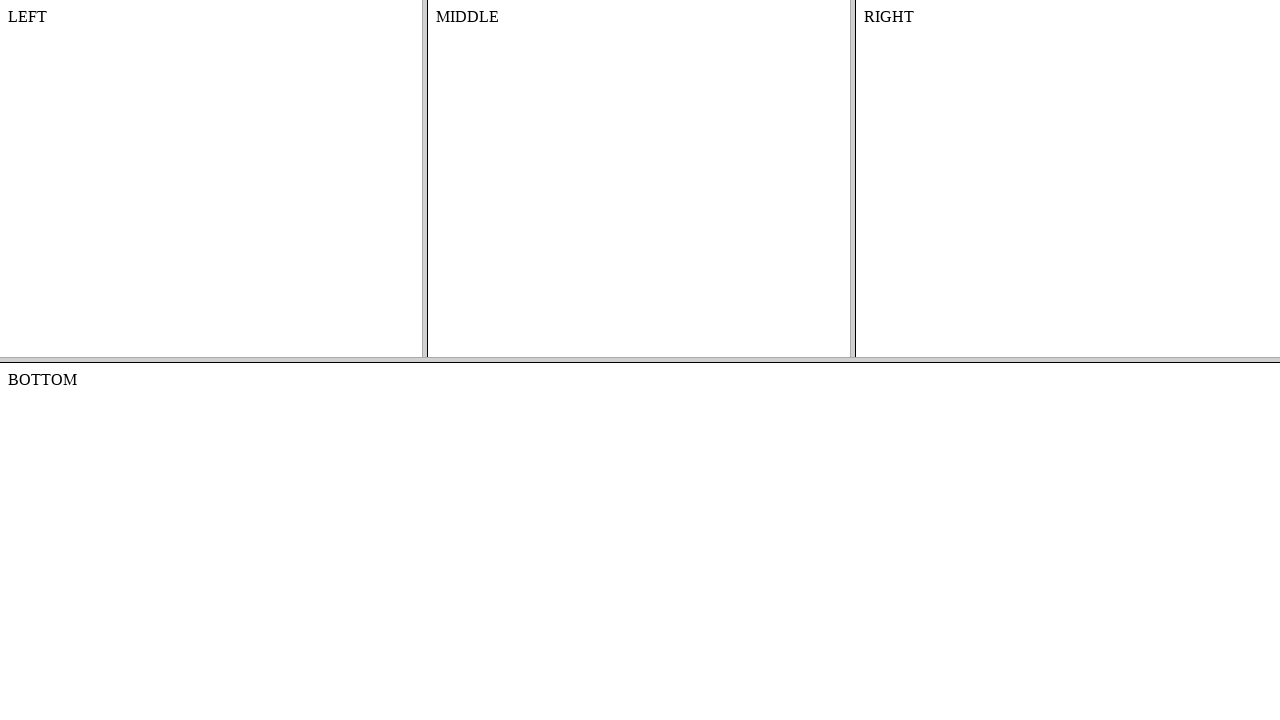

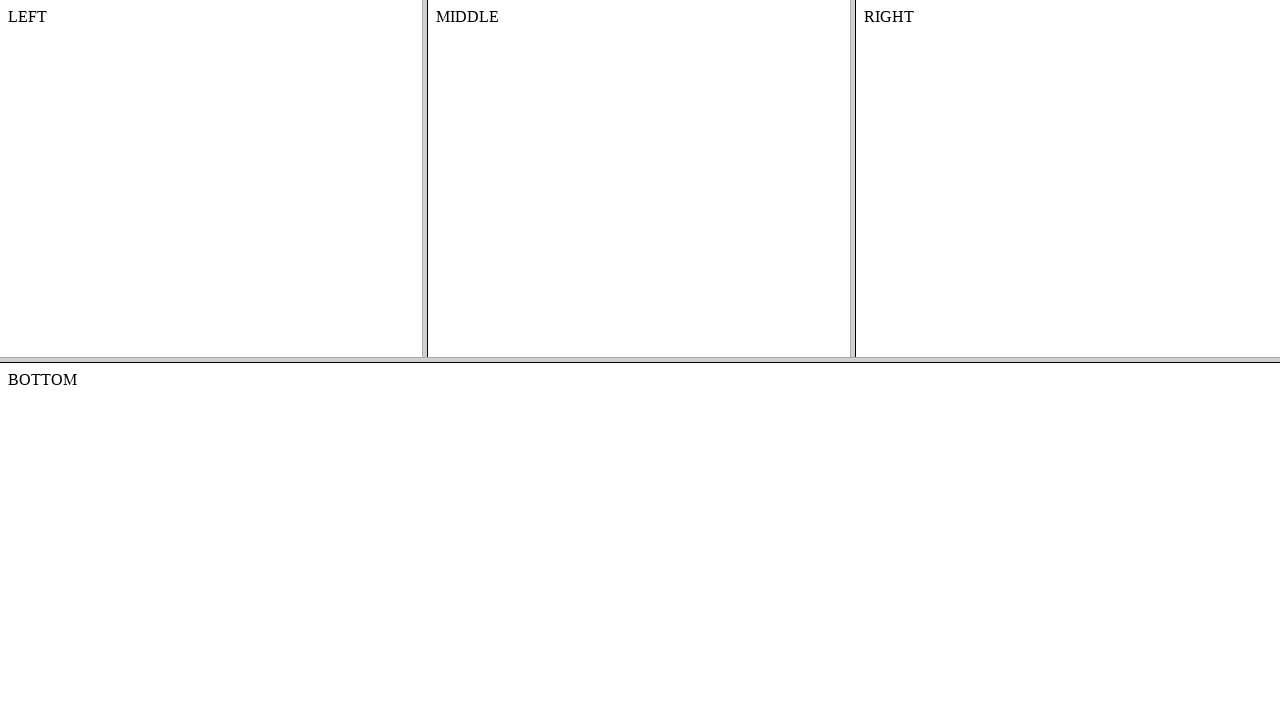